Tests different types of JavaScript alerts (simple, confirmation, and prompt) by triggering them and interacting with accept, dismiss, and text input operations

Starting URL: https://demoqa.com/alerts

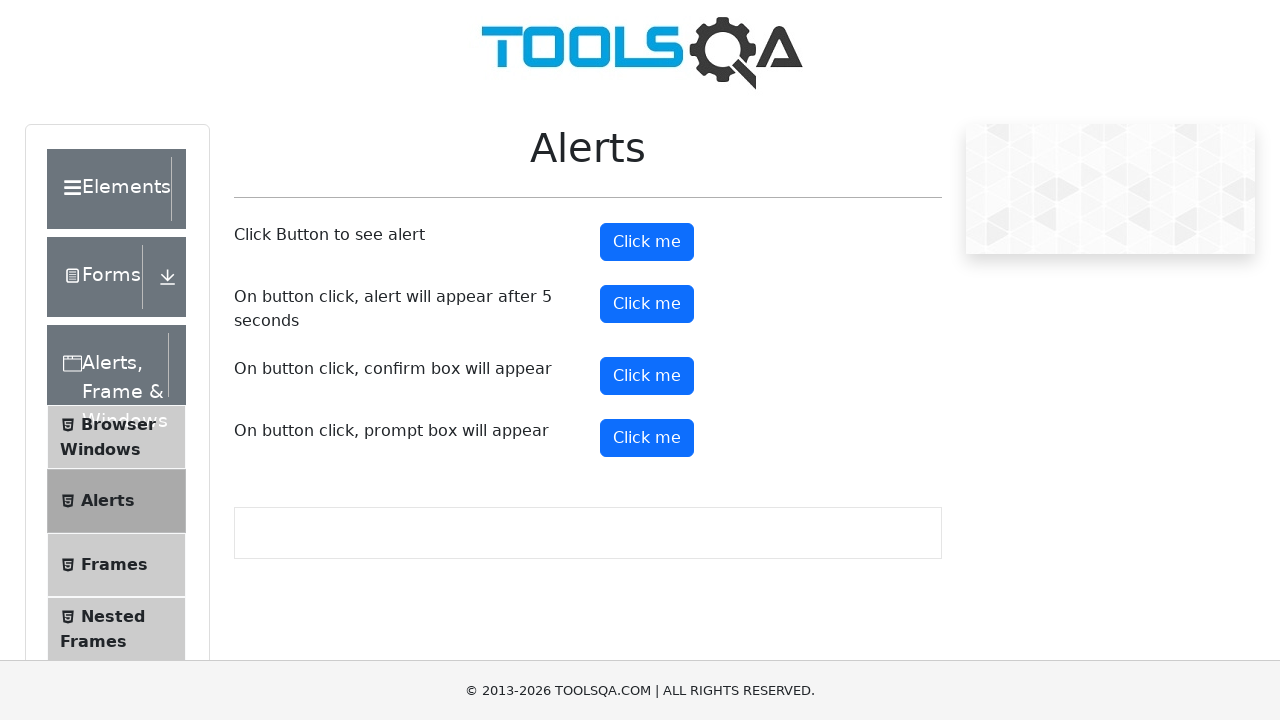

Clicked button to trigger simple alert at (647, 242) on #alertButton
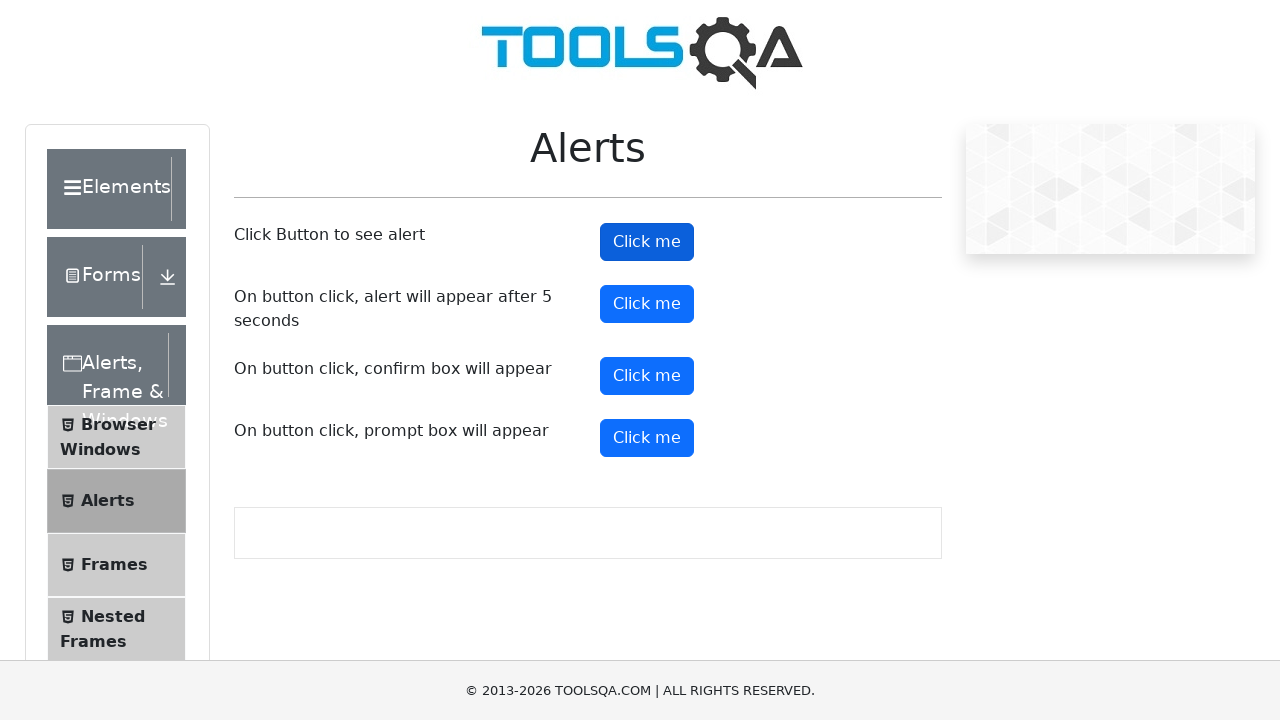

Set up dialog handler to accept simple alert
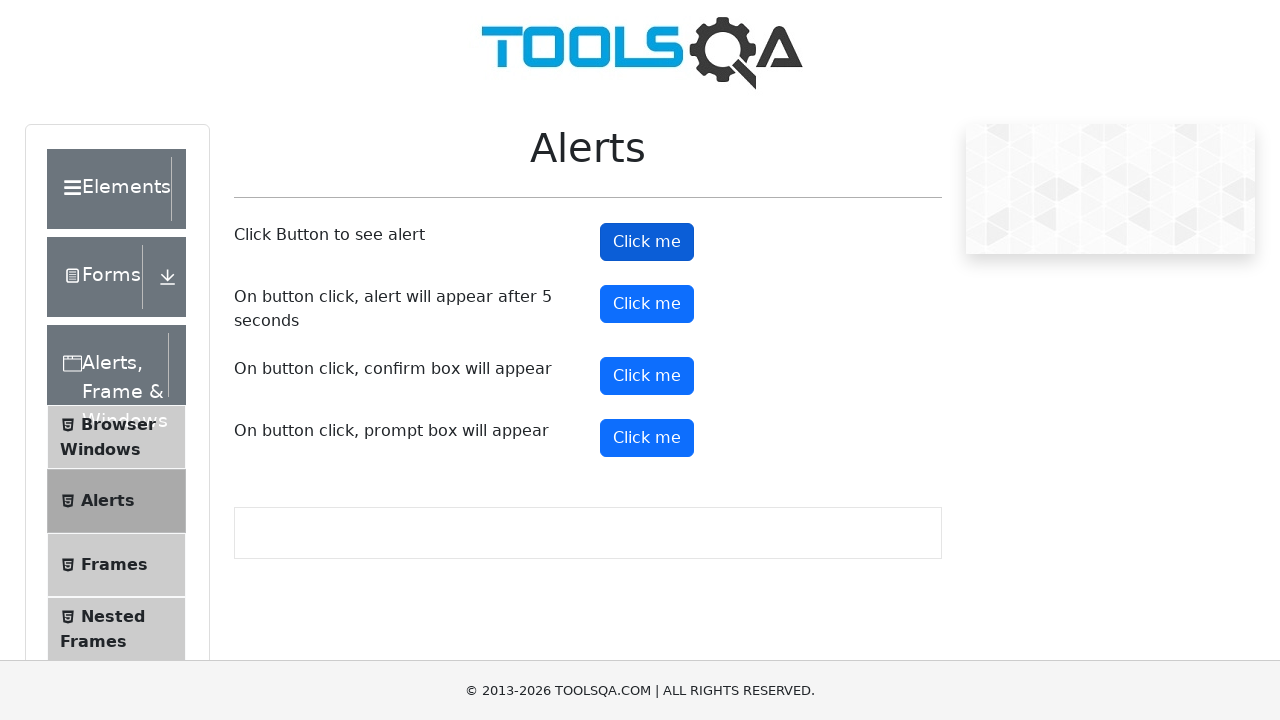

Clicked button to trigger confirmation alert at (647, 376) on #confirmButton
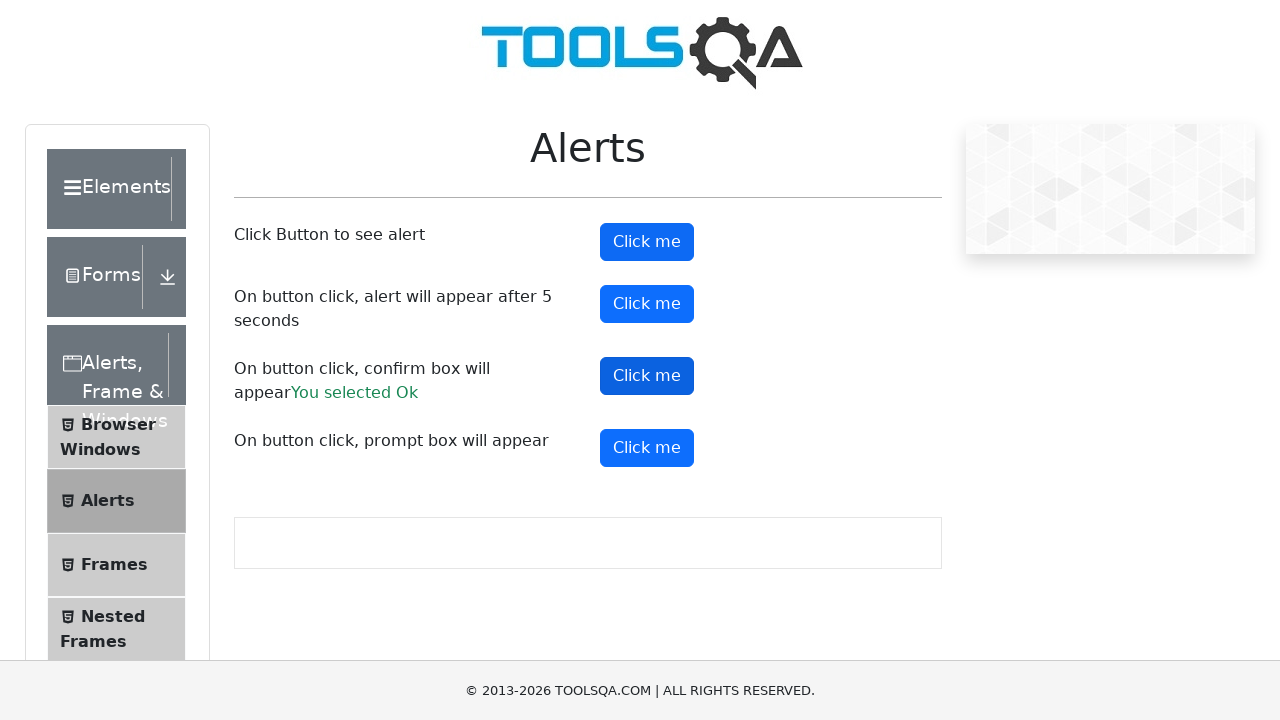

Clicked confirmation button again at (647, 376) on #confirmButton
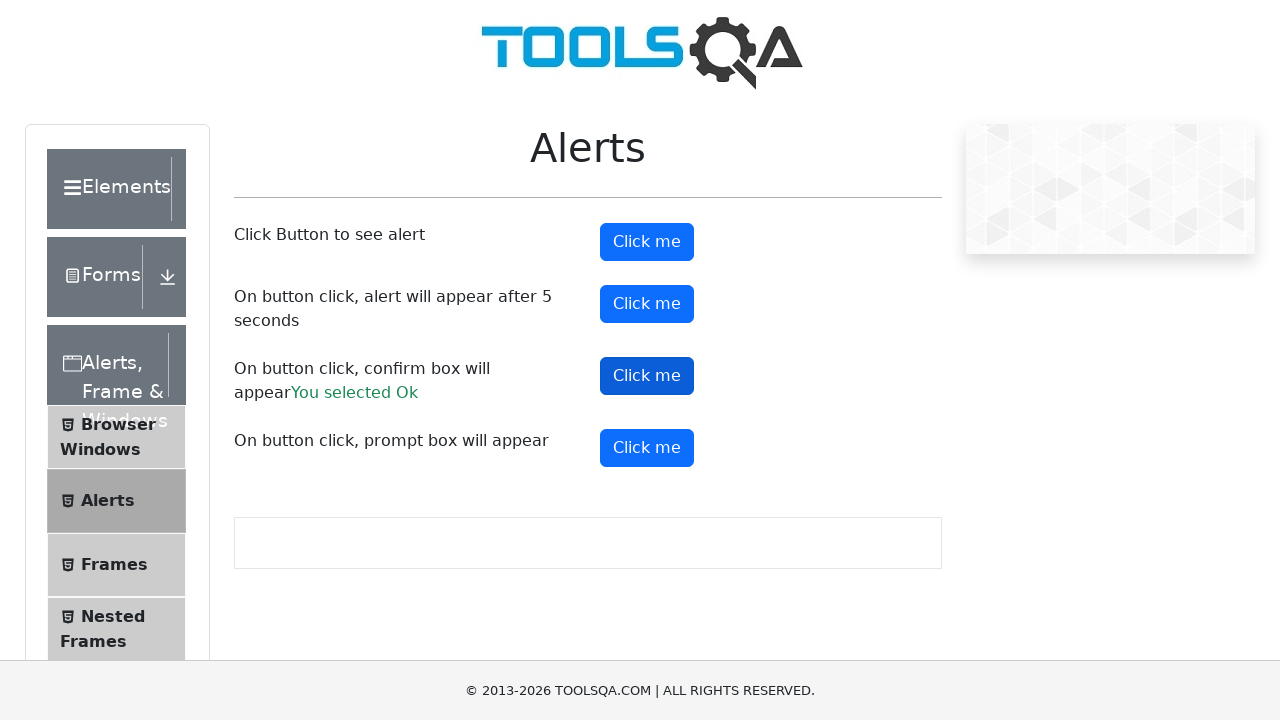

Set up dialog handler to dismiss confirmation alert
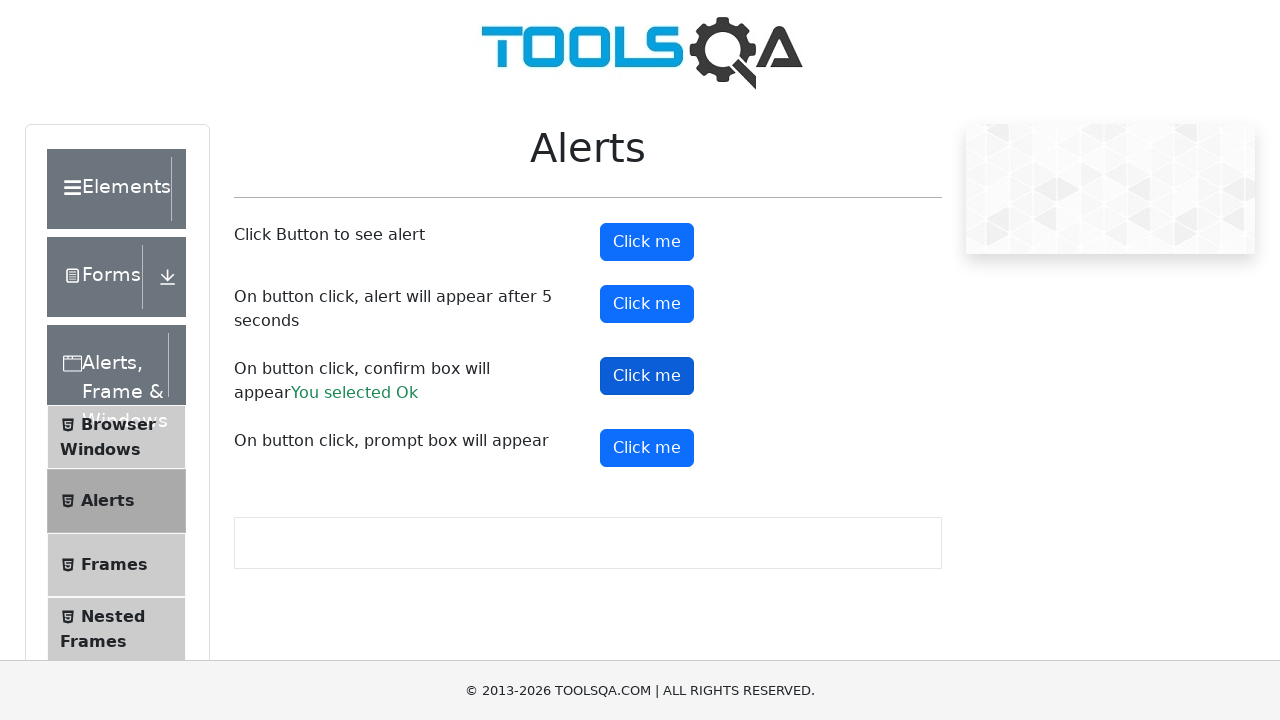

Clicked button to trigger prompt alert at (647, 448) on #promtButton
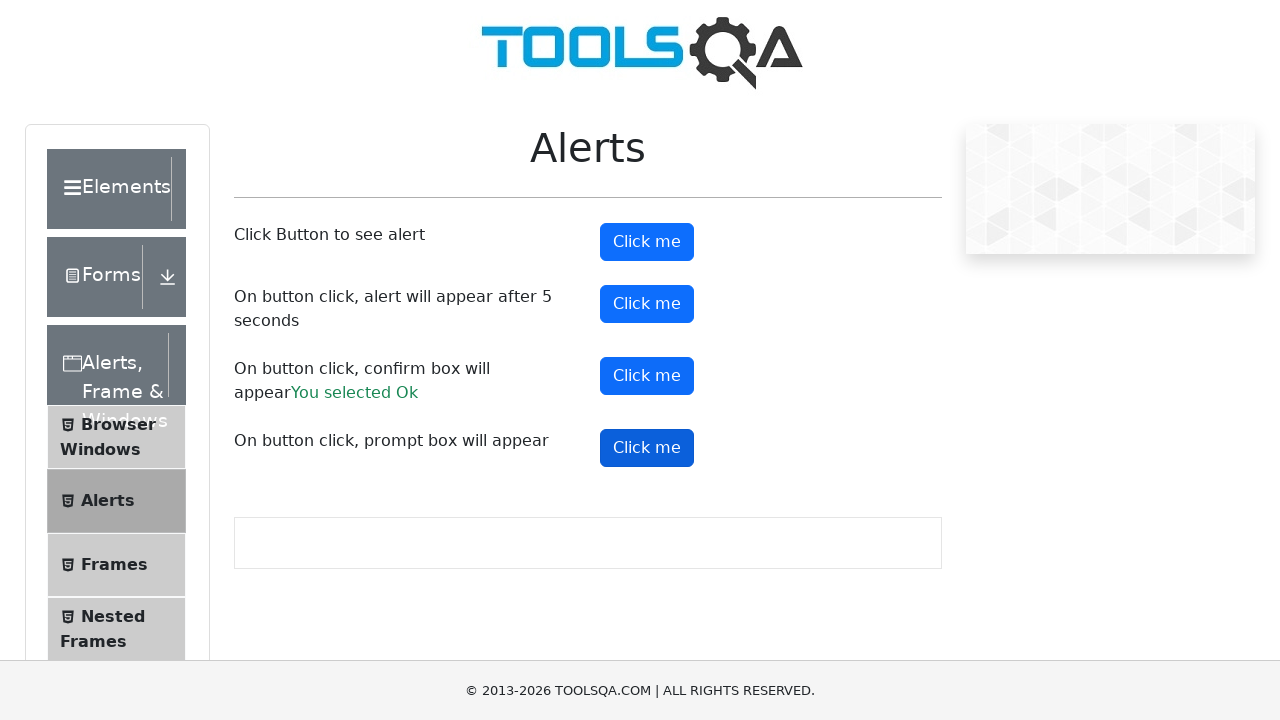

Set up dialog handler to accept prompt and send text input
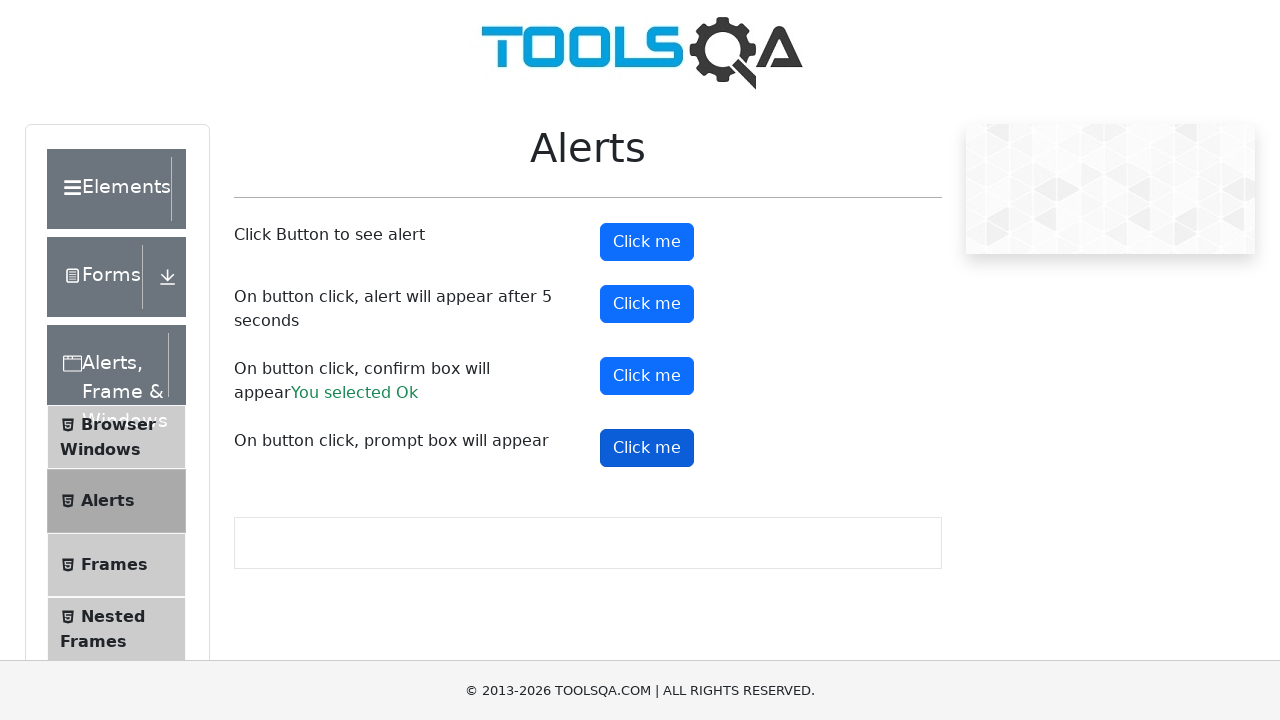

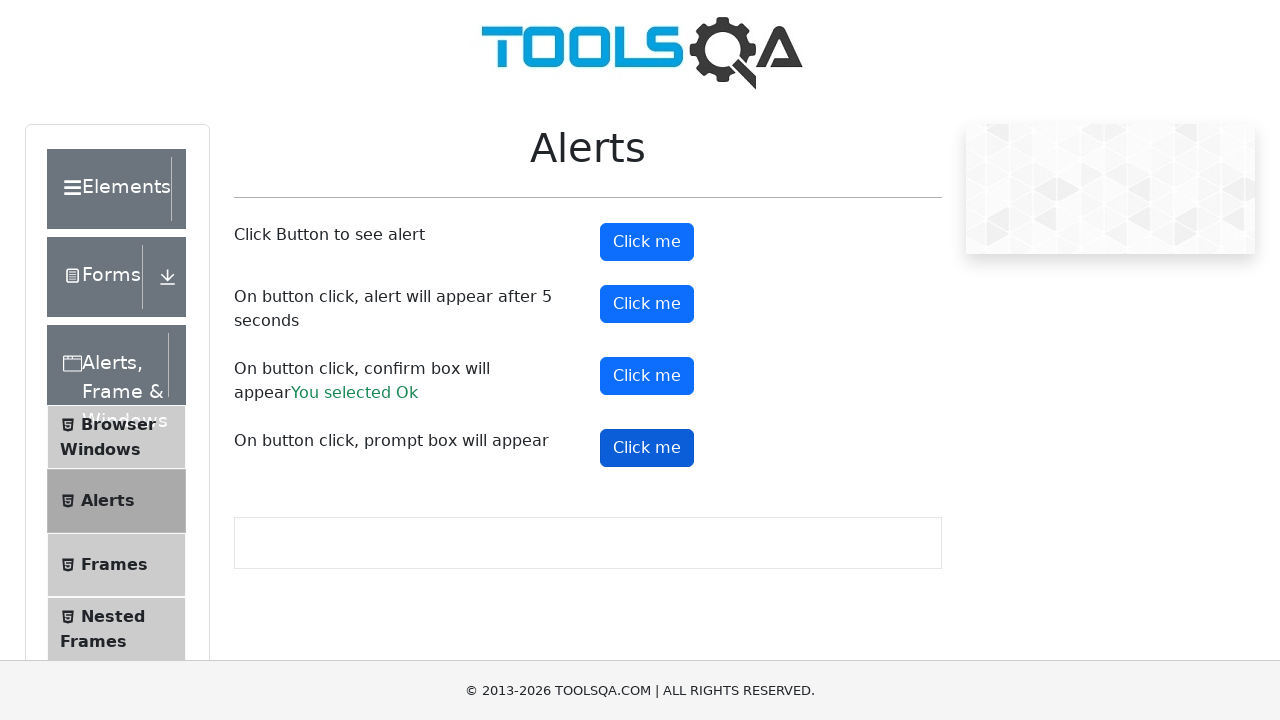